Navigates to the registration page by clicking the Register link

Starting URL: https://dsportalapp.herokuapp.com

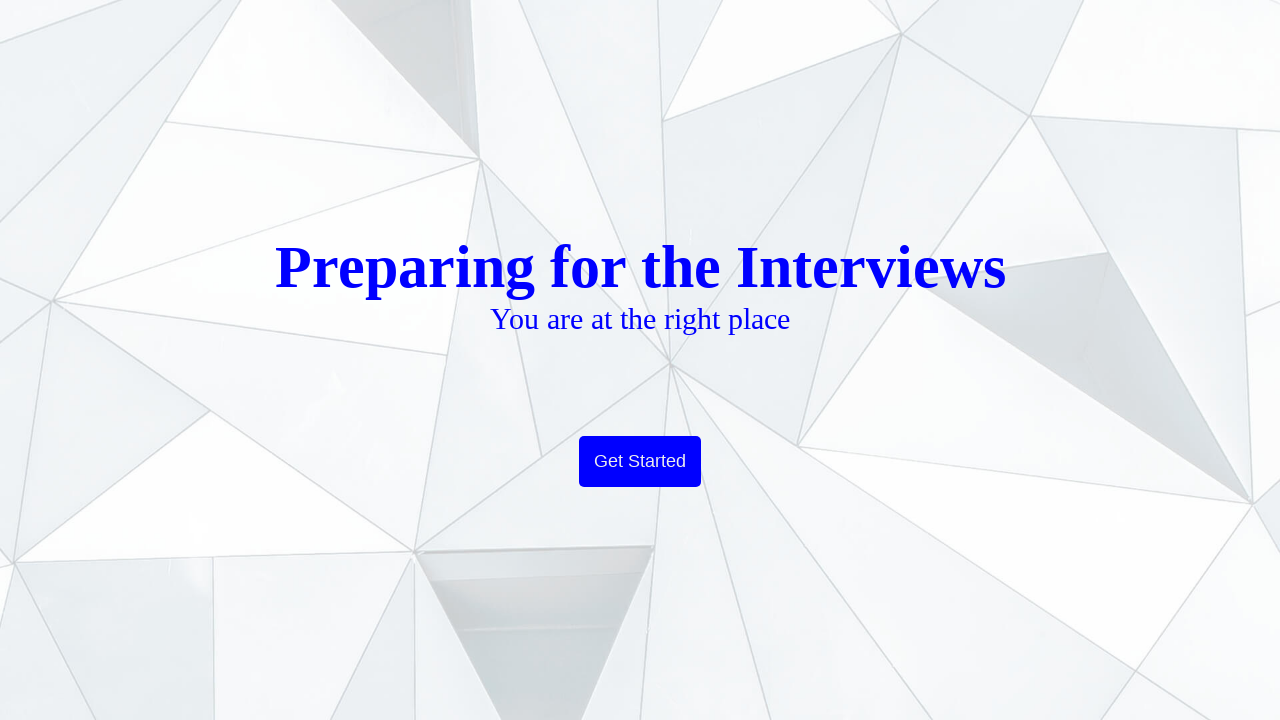

Clicked Get Started button to navigate to main page at (640, 462) on xpath=//button[contains(text(),'Get Started')]
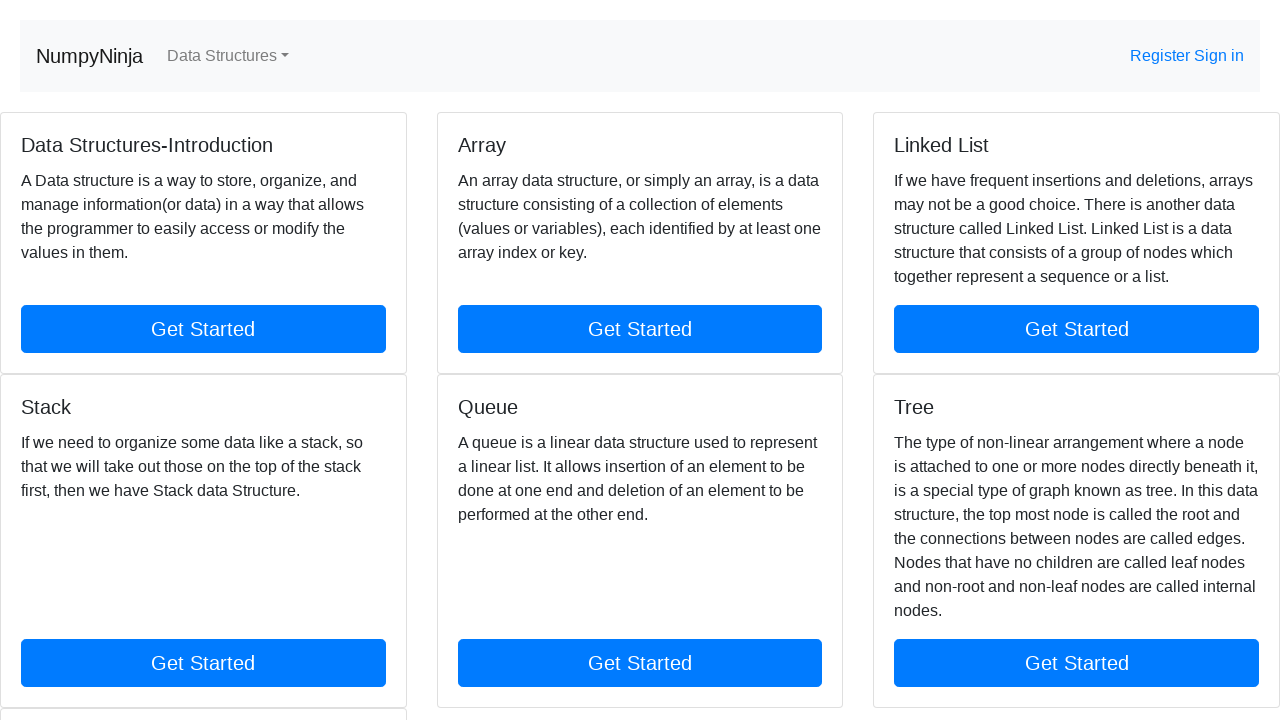

Clicked Register link to navigate to registration page at (1162, 56) on xpath=//a[contains(text(),'Register')]
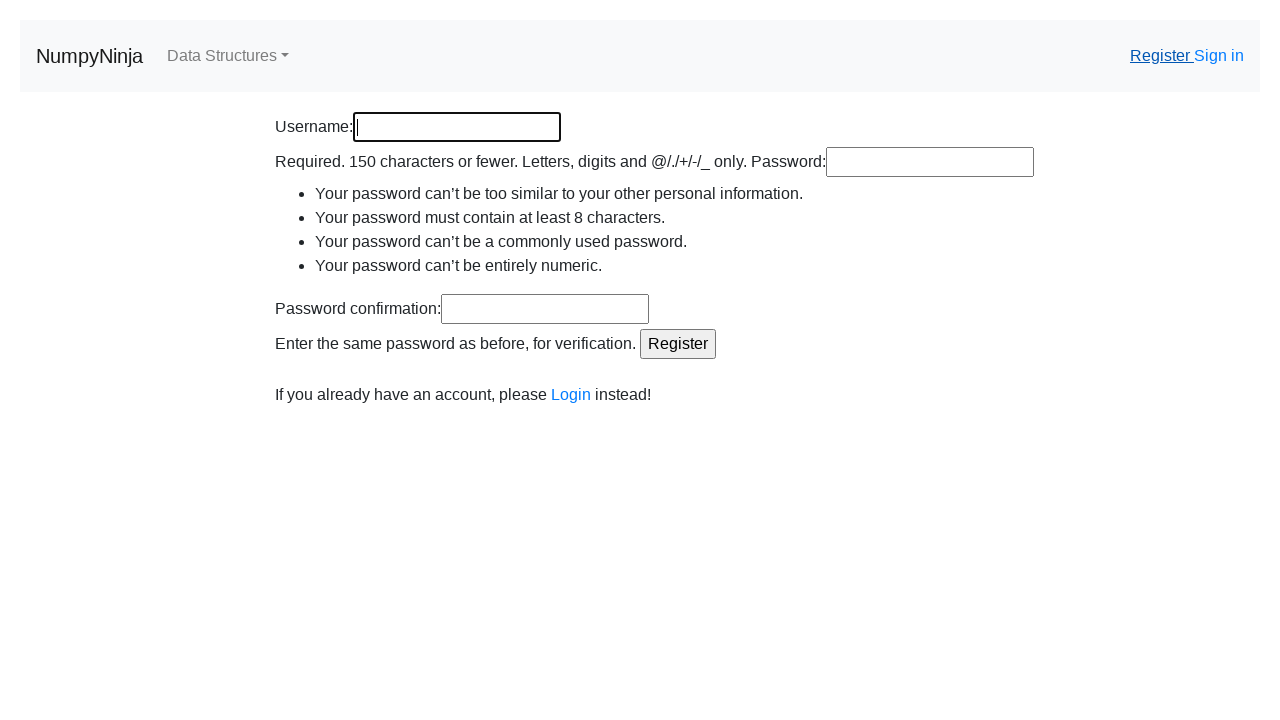

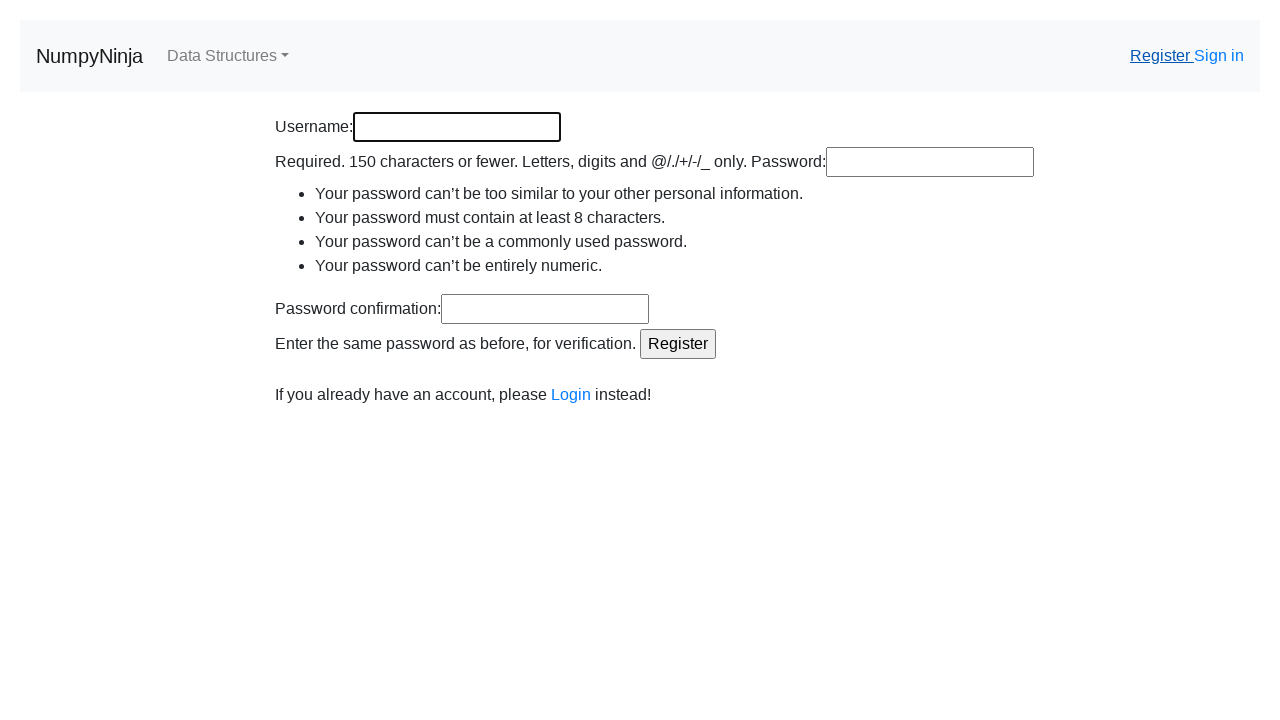